Navigates to Doosan region selection page and clicks on the Europe German region option

Starting URL: https://doosanportablepower.com/dpp-na/na/en/regions

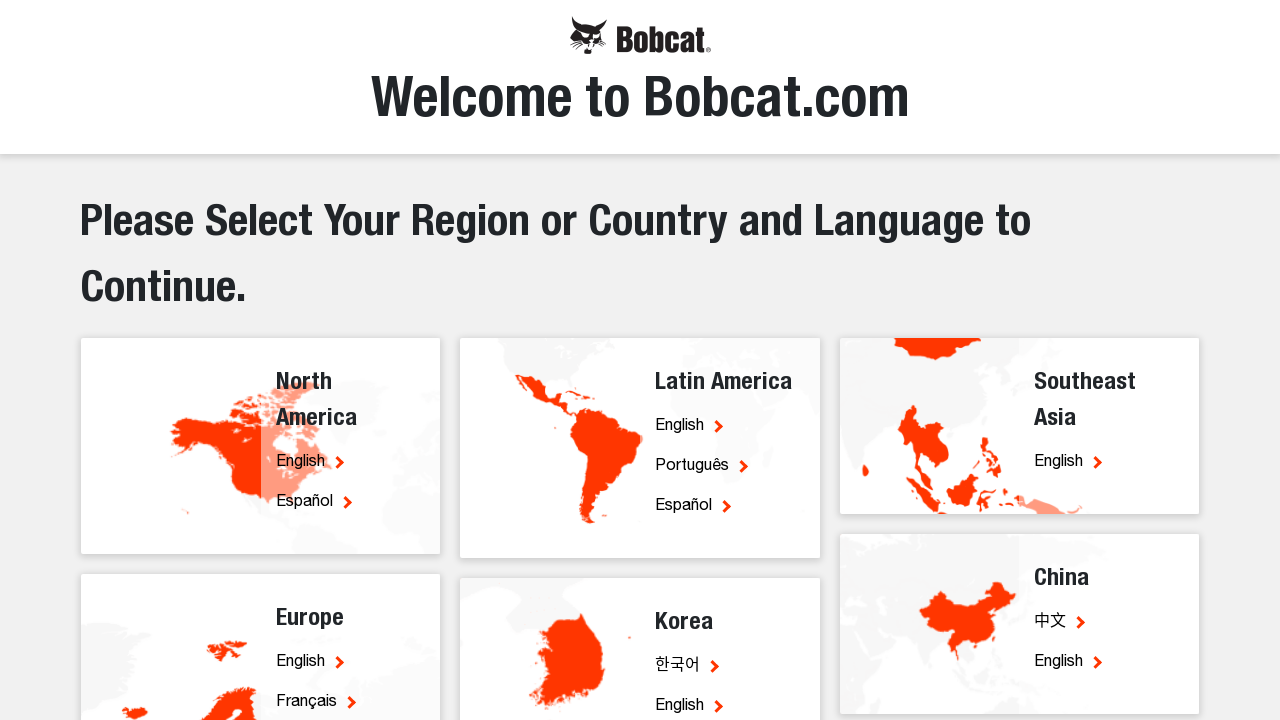

Navigated to Doosan region selection page
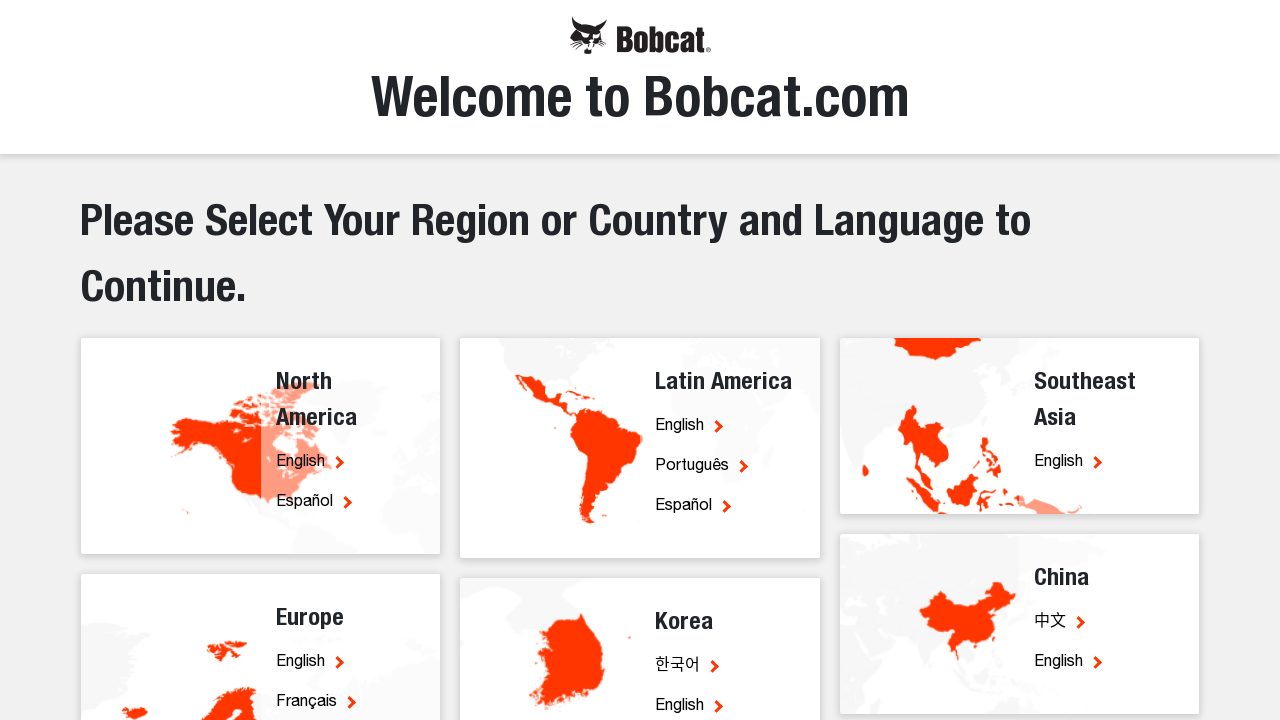

Located Europe German region button
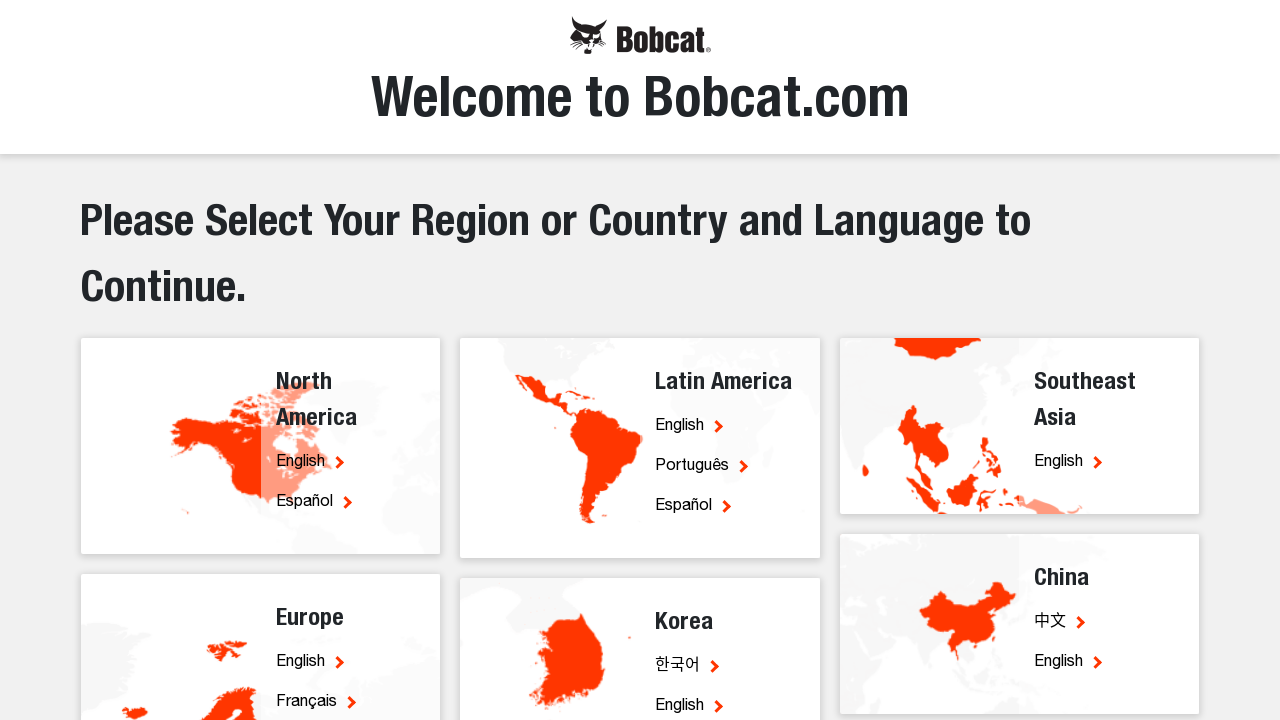

Hovered over Europe German region button at (306, 360) on a[href*='eu/de']
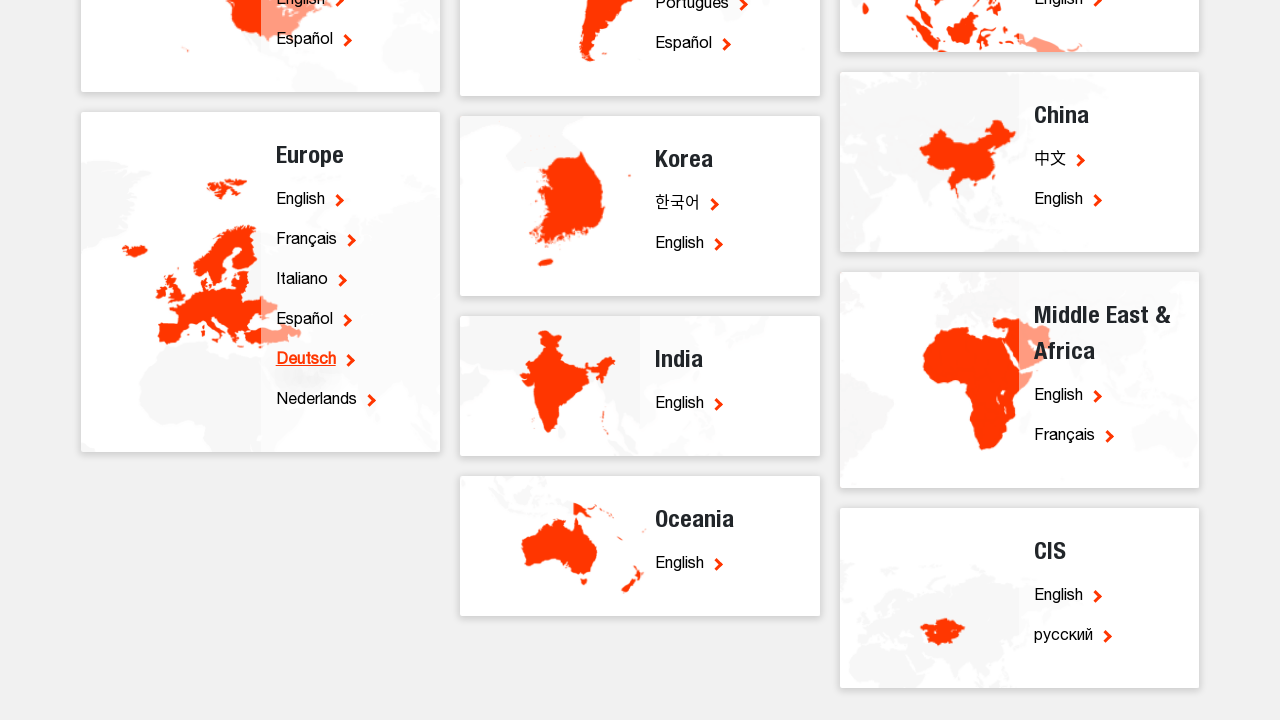

Clicked Europe German region button at (306, 360) on a[href*='eu/de']
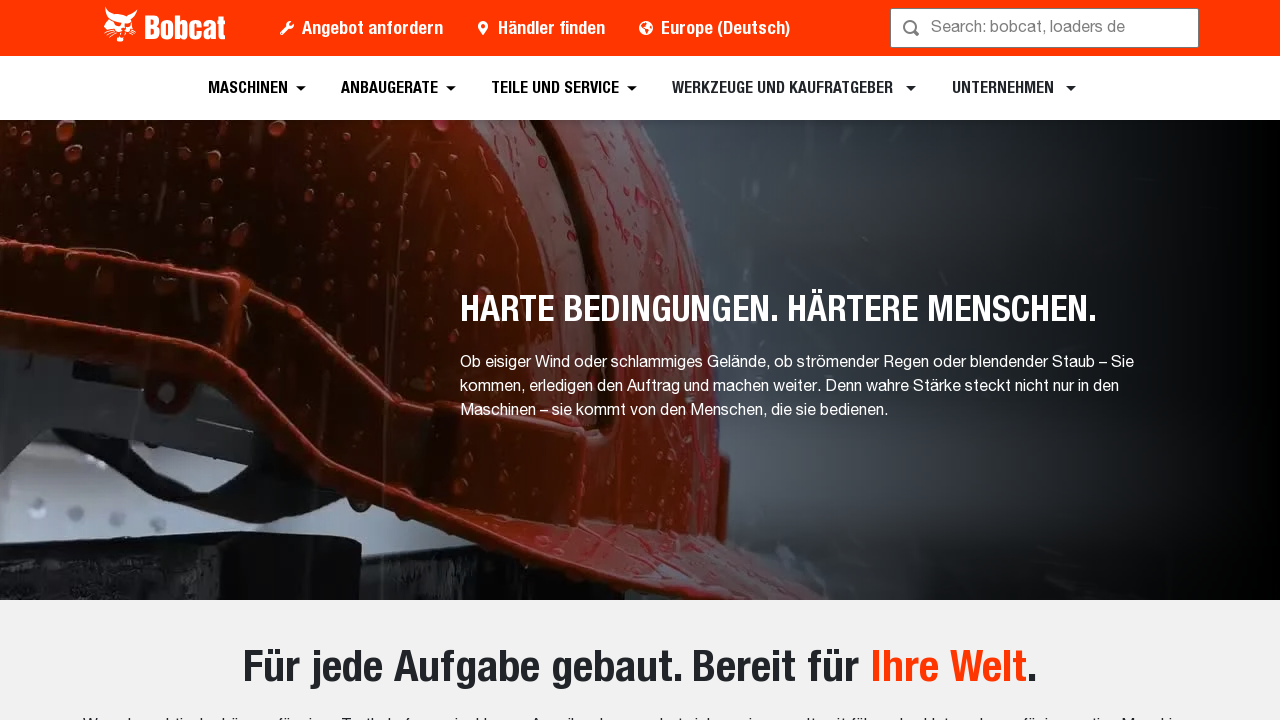

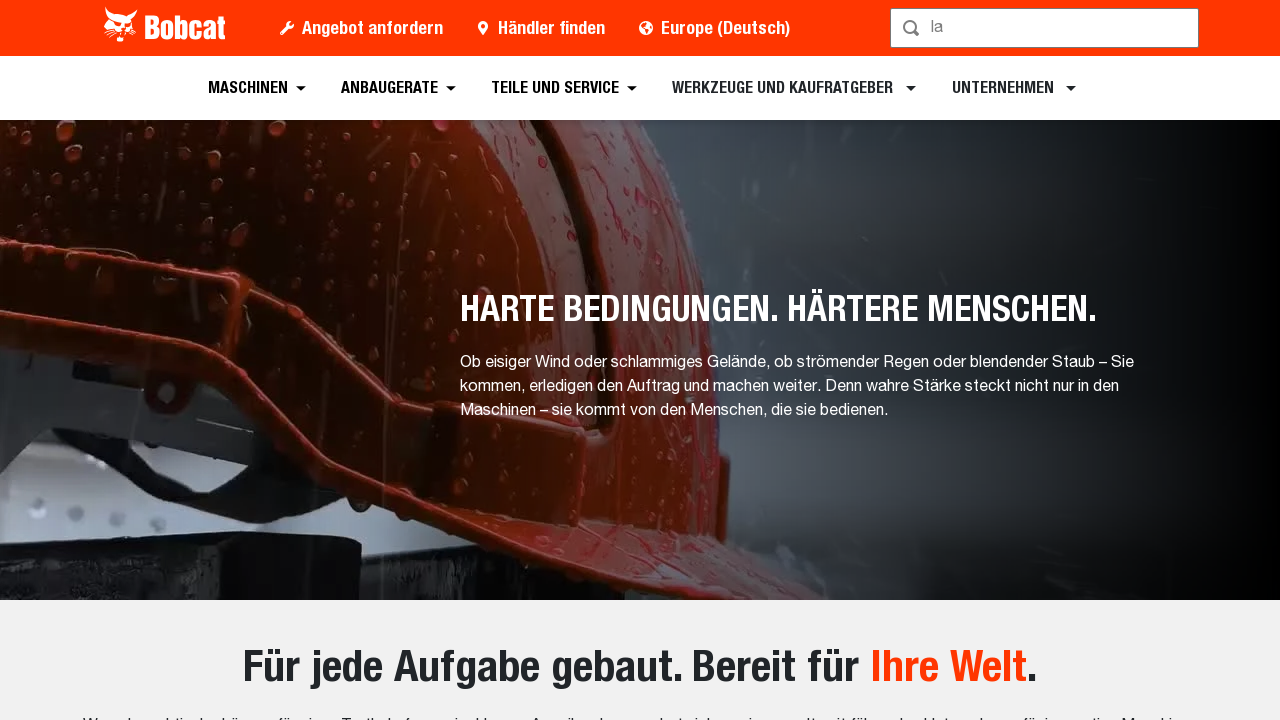